Tests frame interaction by switching to an iframe and clicking a button that triggers an alert

Starting URL: https://www.w3schools.com/Js/tryit.asp?filename=tryjs_alert

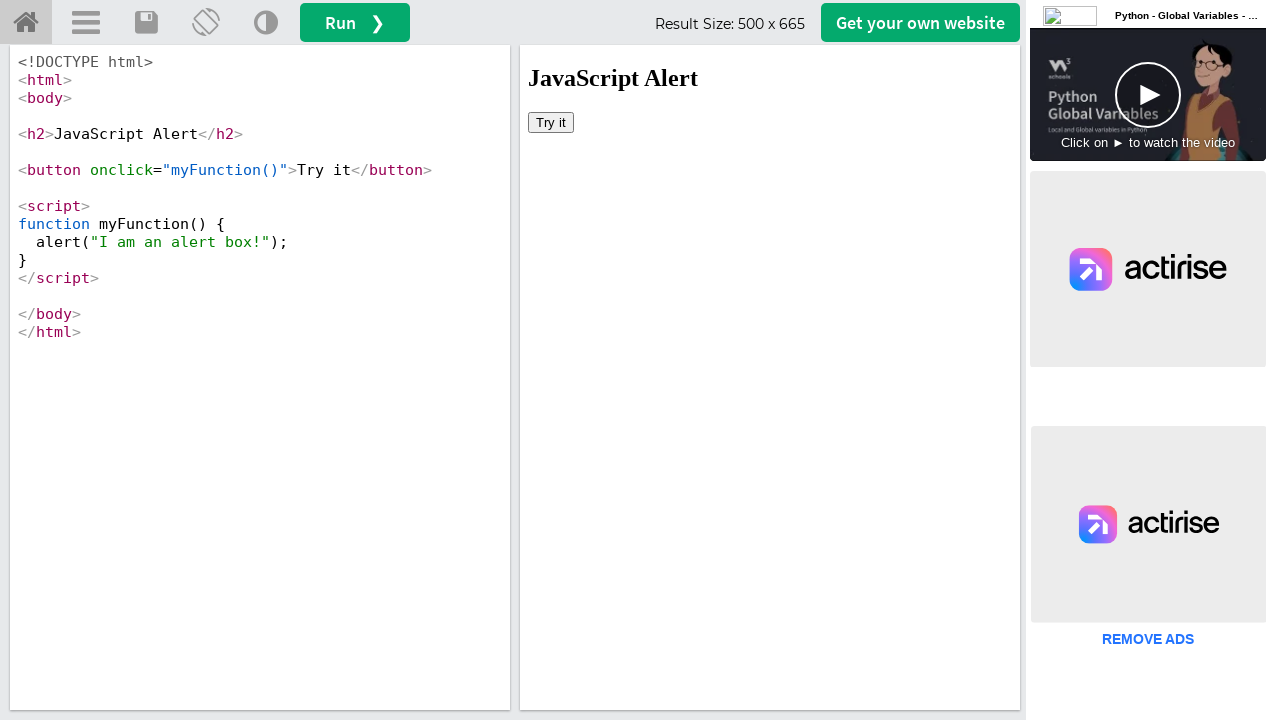

Located iframe with id 'iframeResult'
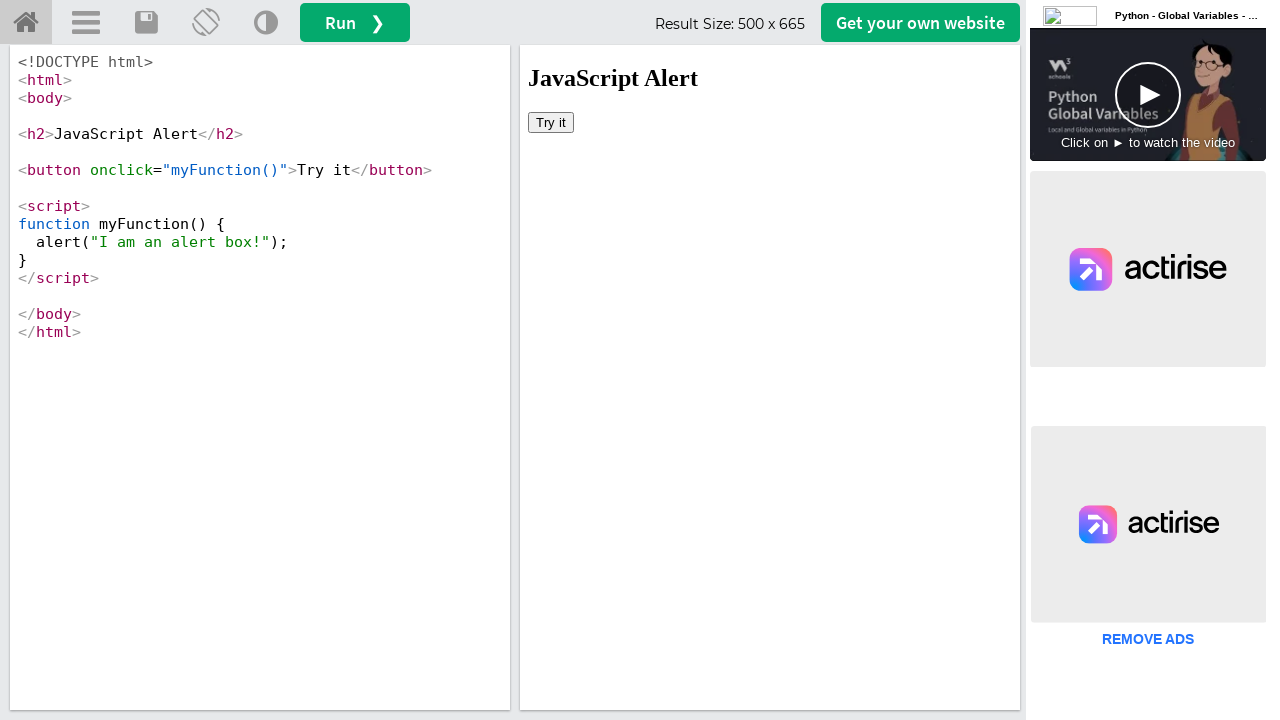

Clicked 'Try it' button in iframe, triggering alert at (551, 122) on #iframeResult >> internal:control=enter-frame >> xpath=//button[text()='Try it']
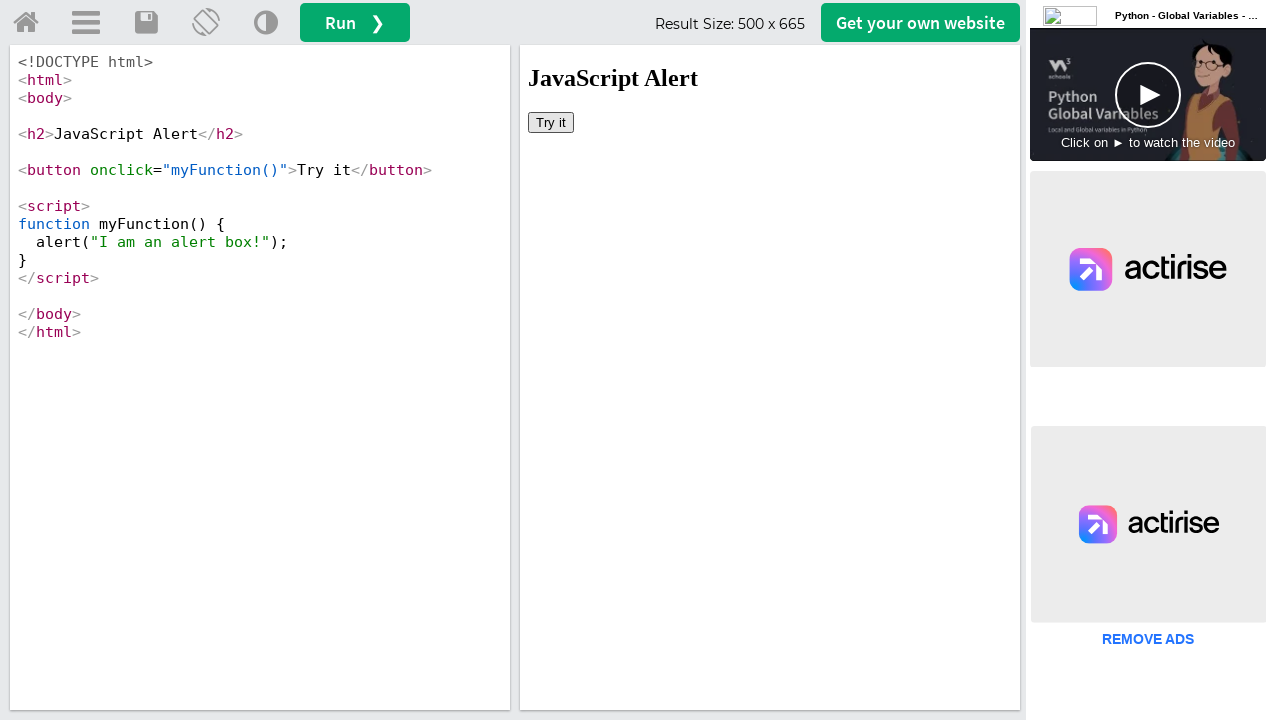

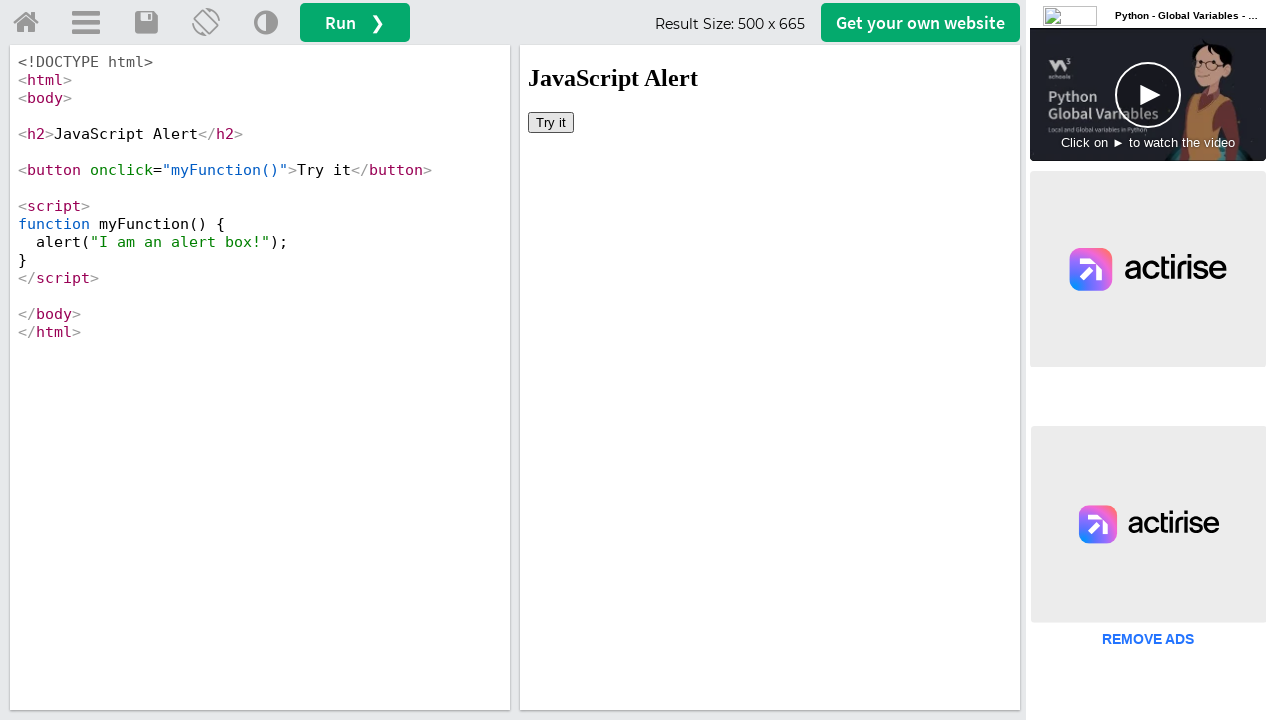